Navigates to GeeksForGeeks homepage and verifies the page title is not empty

Starting URL: https://www.geeksforgeeks.org/

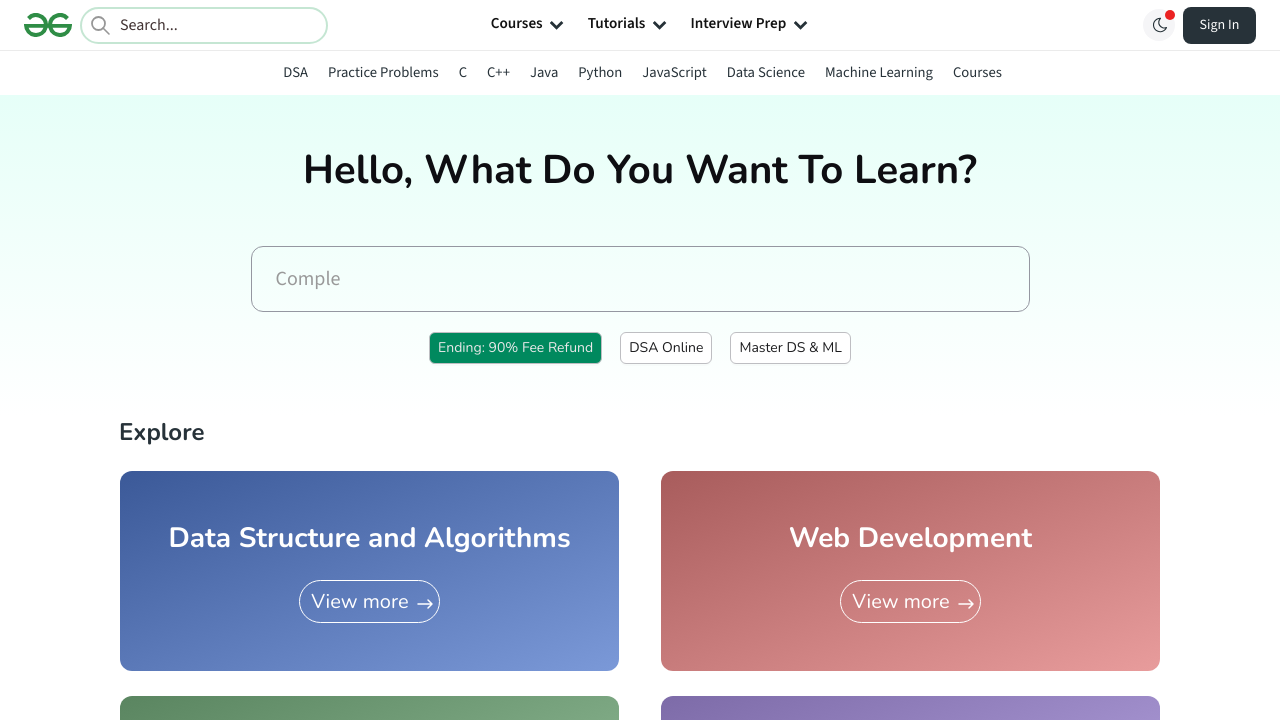

Waited for page to load completely
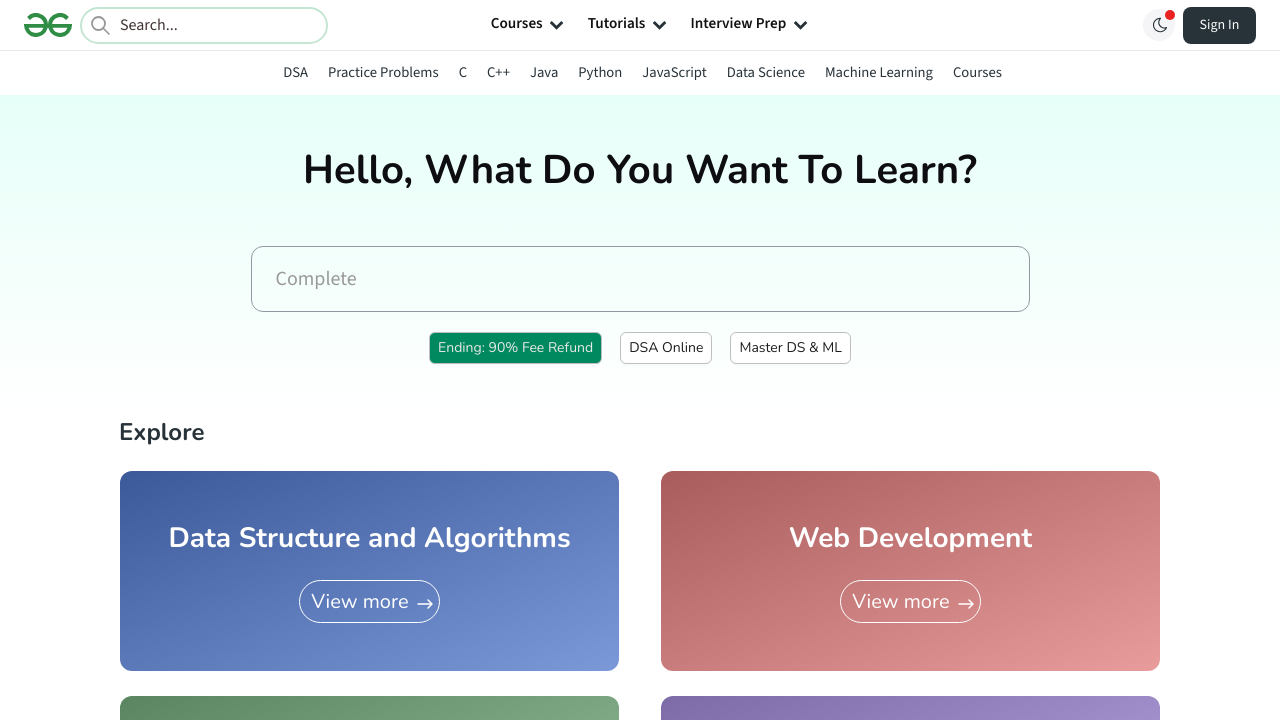

Retrieved page title
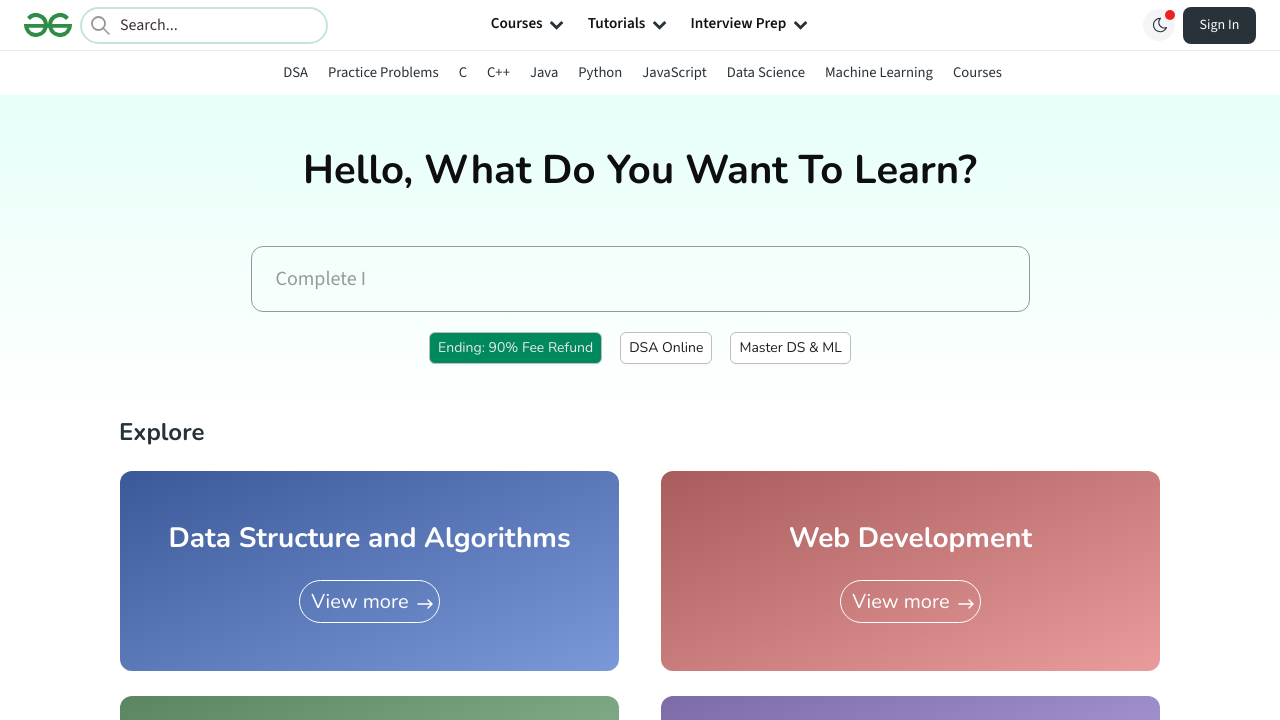

Verified page title is not empty
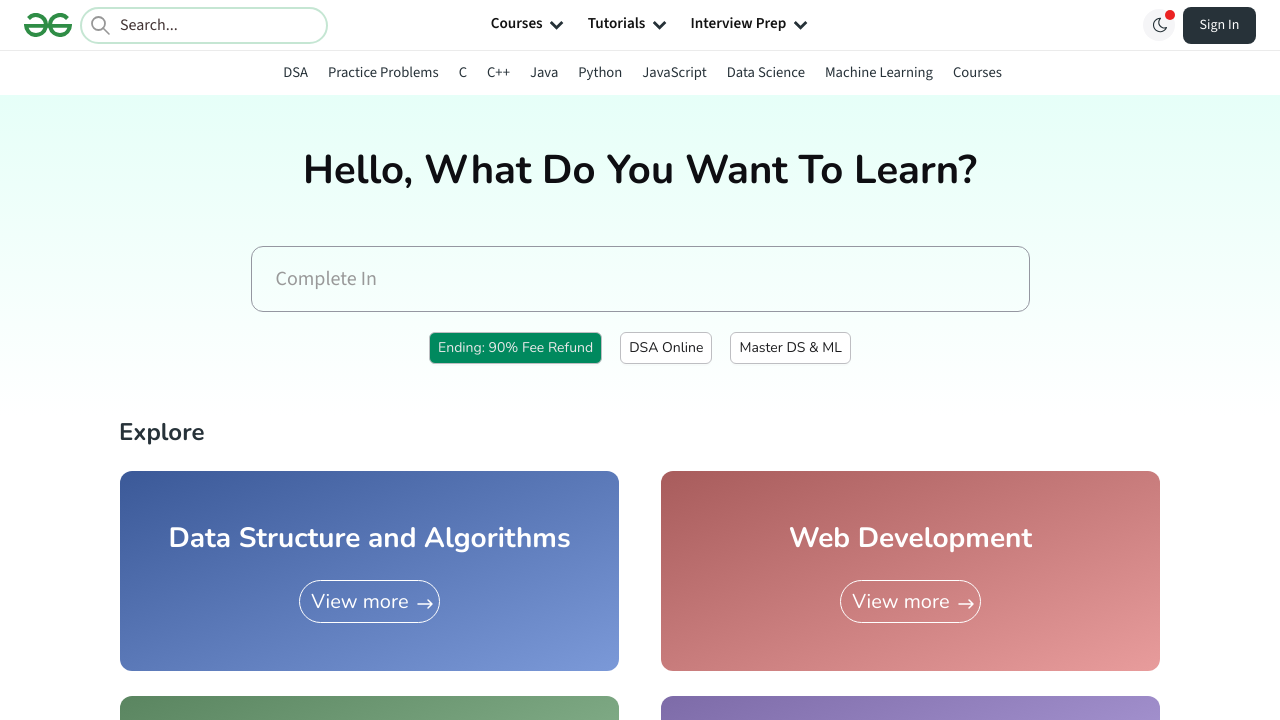

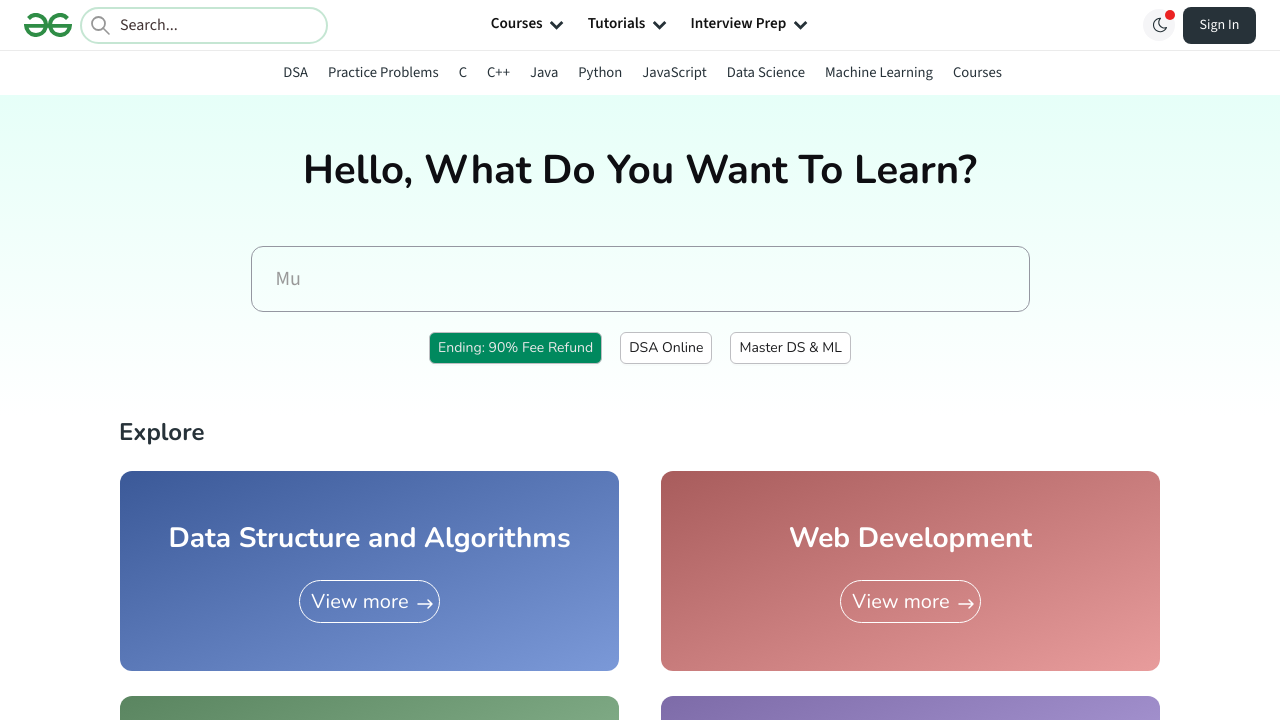